Tests dynamic controls by clicking the remove button and waiting for the checkbox to be removed and the message to appear

Starting URL: https://the-internet.herokuapp.com/dynamic_controls

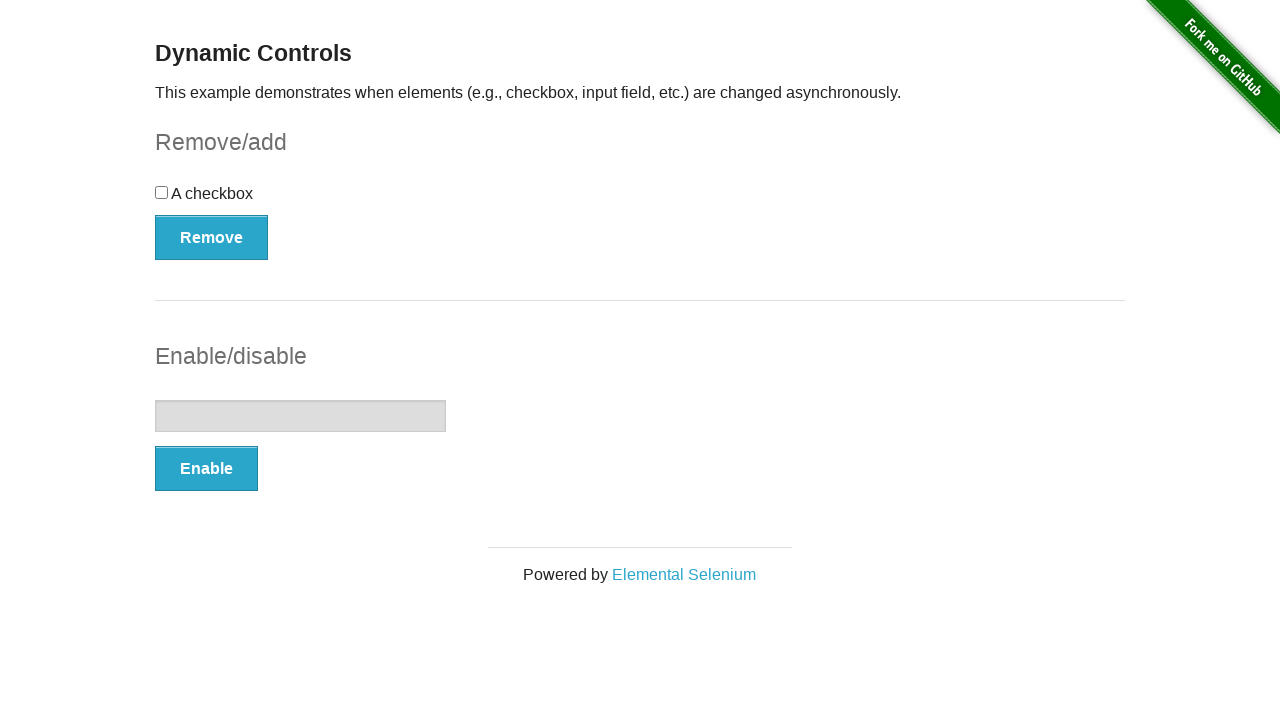

Clicked the Remove button in the checkbox example at (212, 237) on #checkbox-example > button
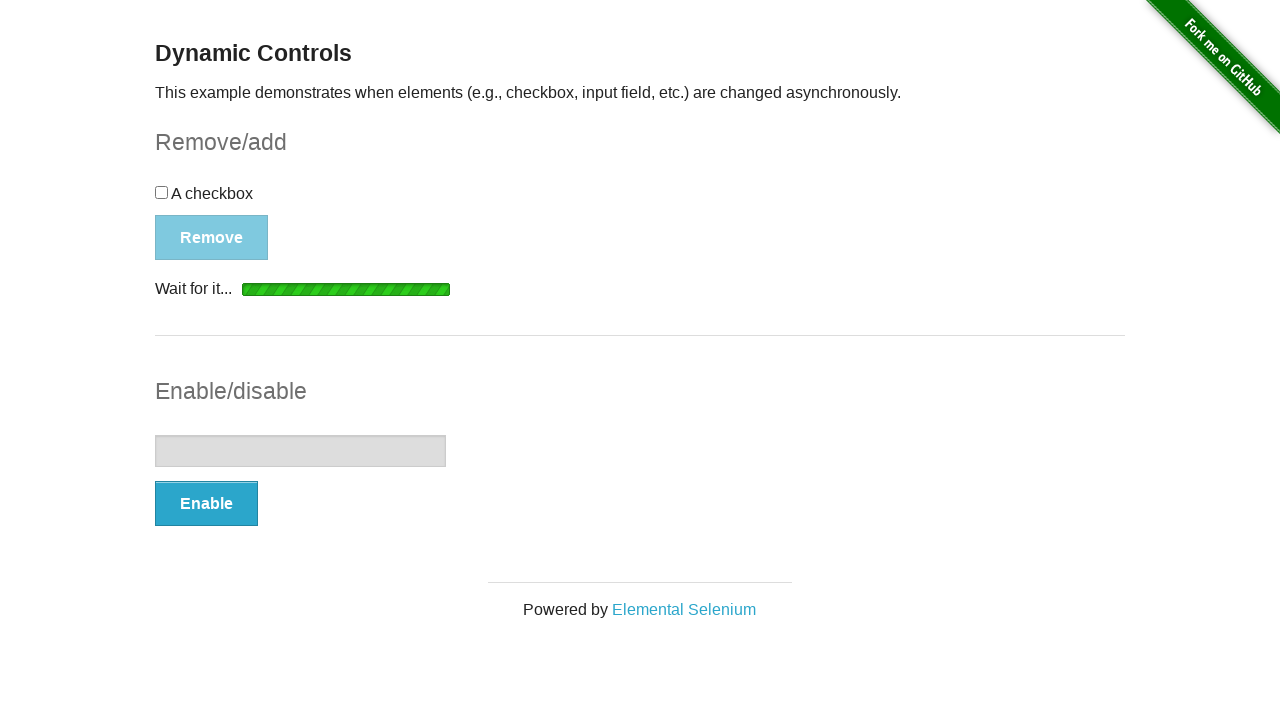

Waited for the message indicating the checkbox is removed
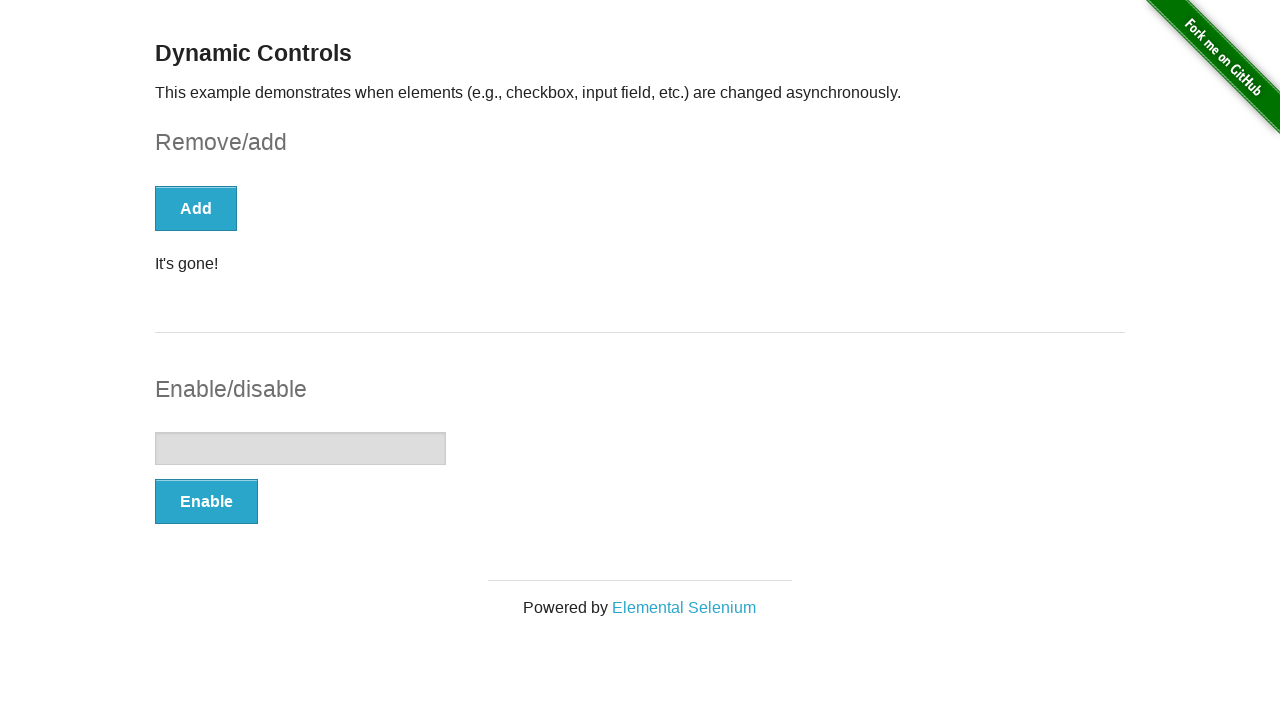

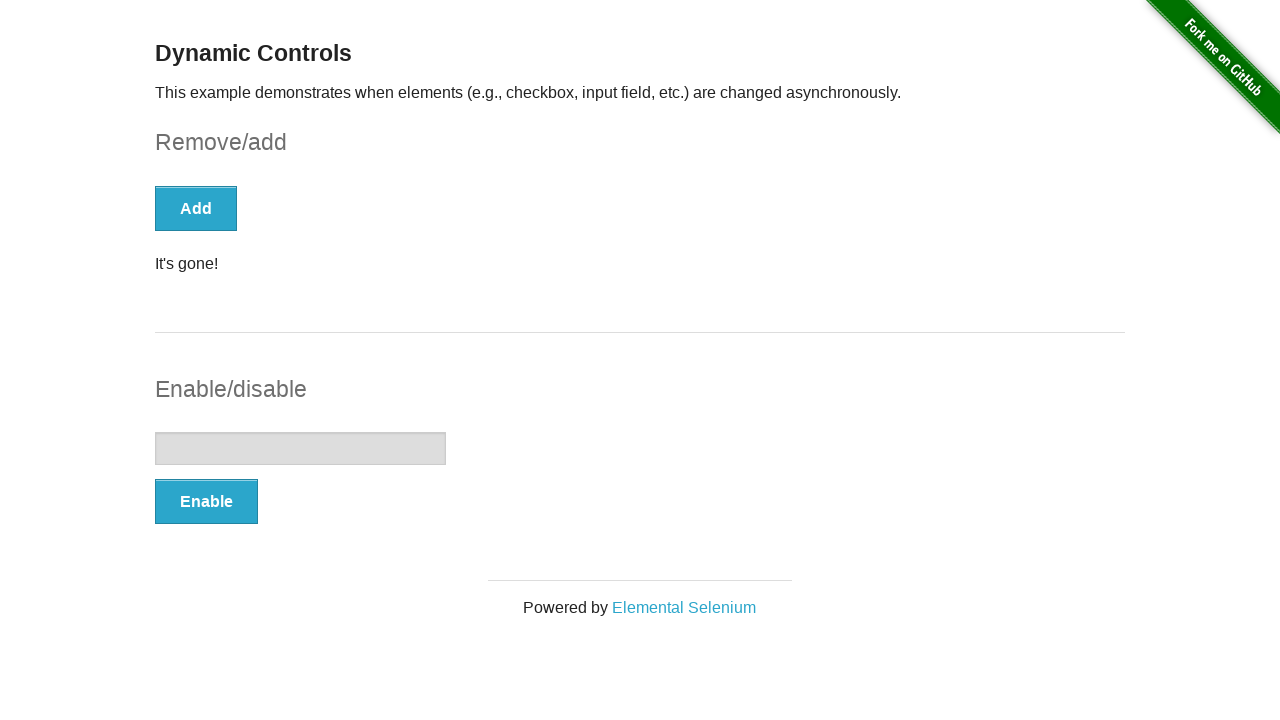